Tests sorting functionality of a web table by clicking on the column header to verify items are sorted

Starting URL: https://rahulshettyacademy.com/seleniumPractise/#/offers

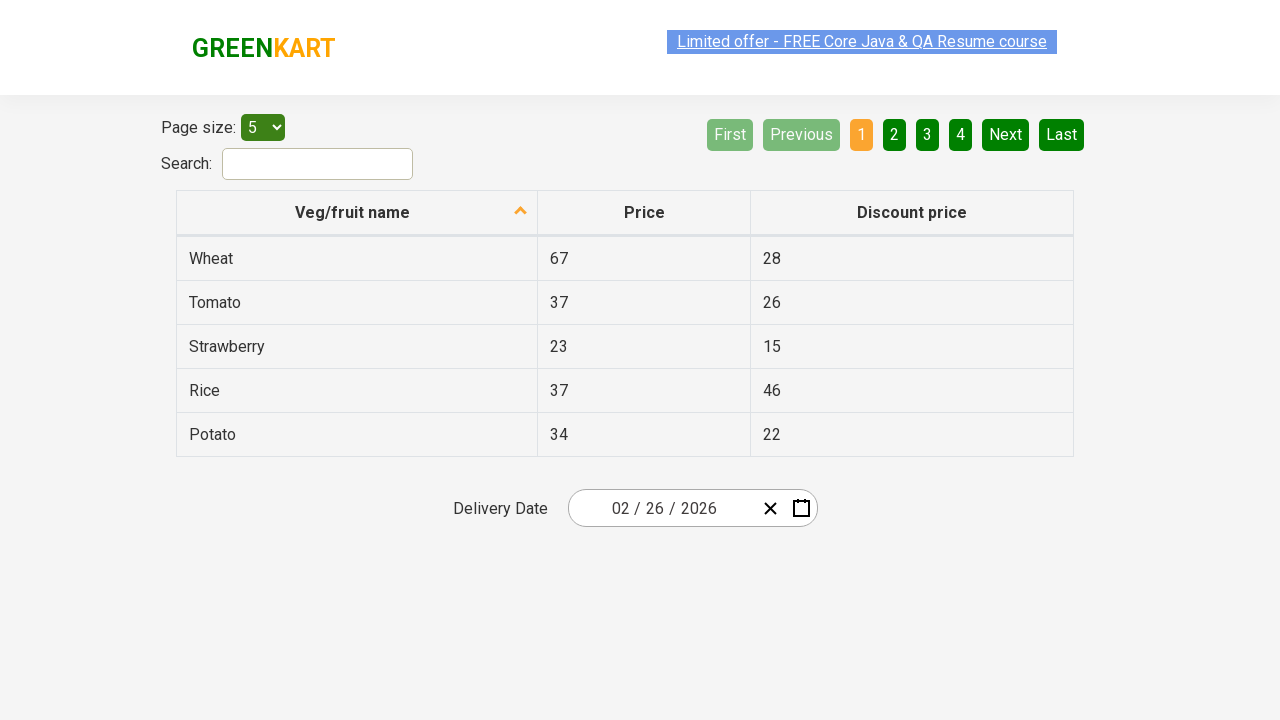

Clicked on the first column header to sort the web table at (357, 213) on tr th:nth-child(1)
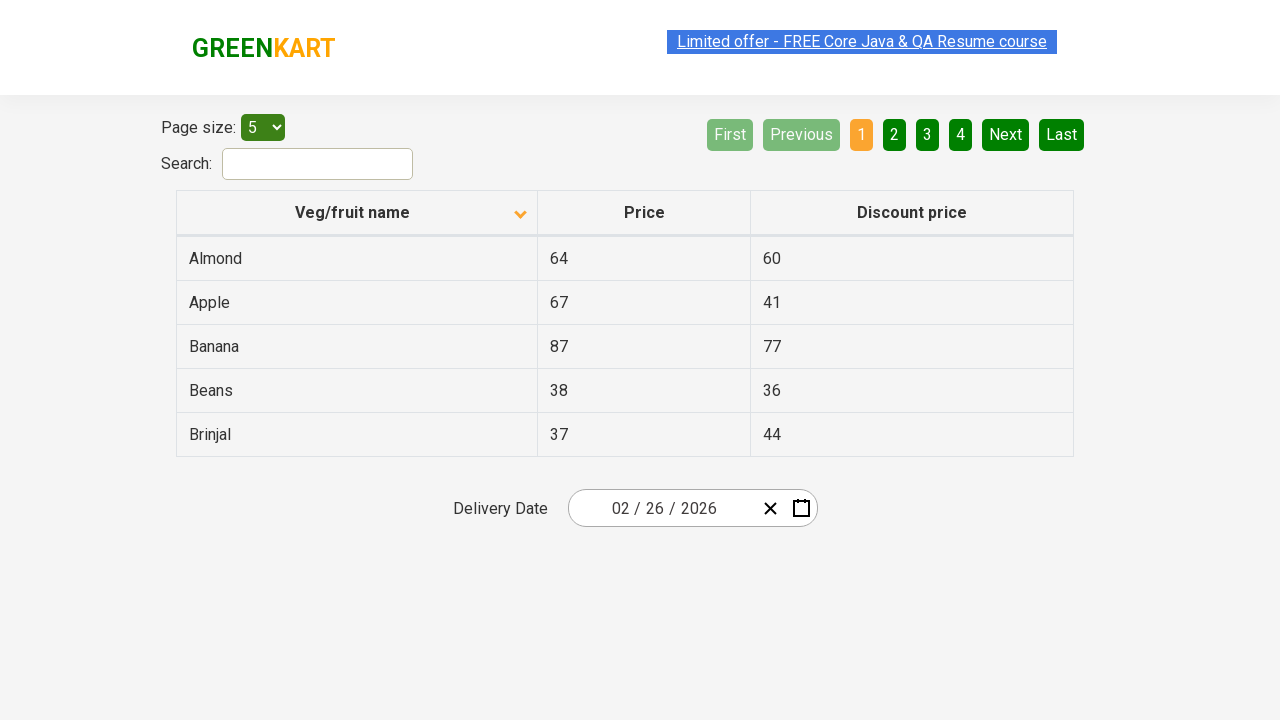

Waited for table to be sorted
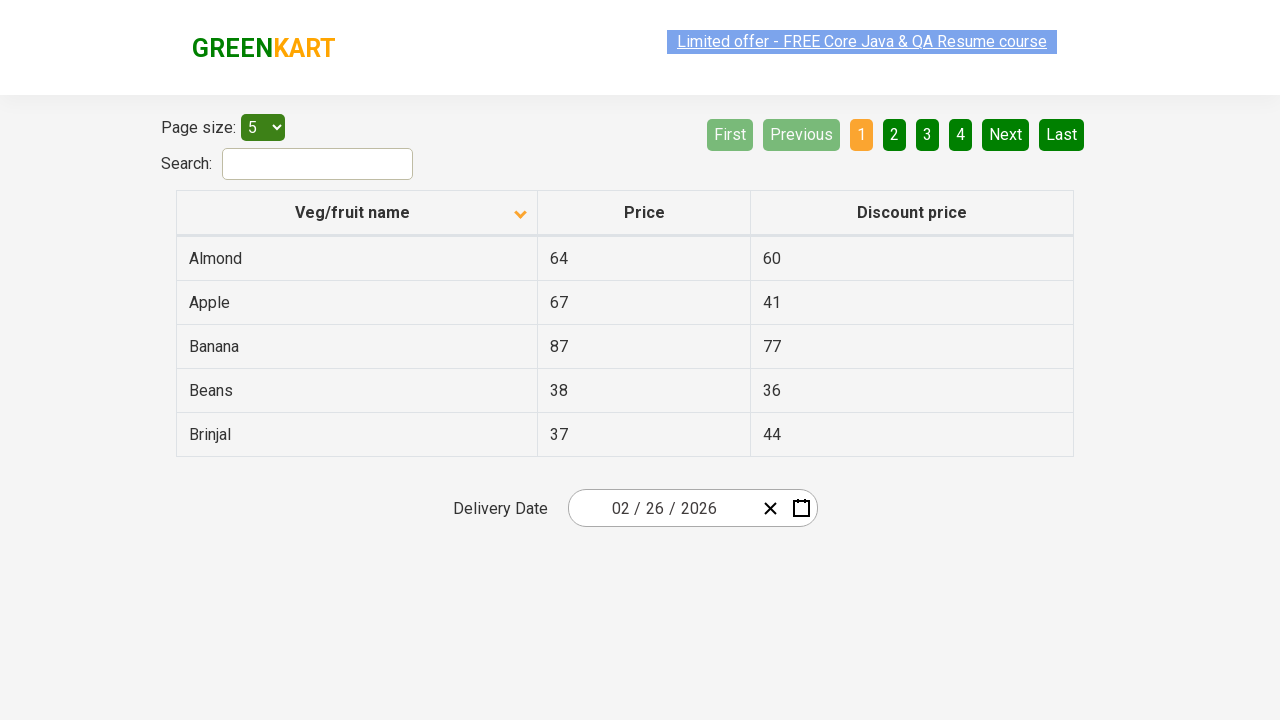

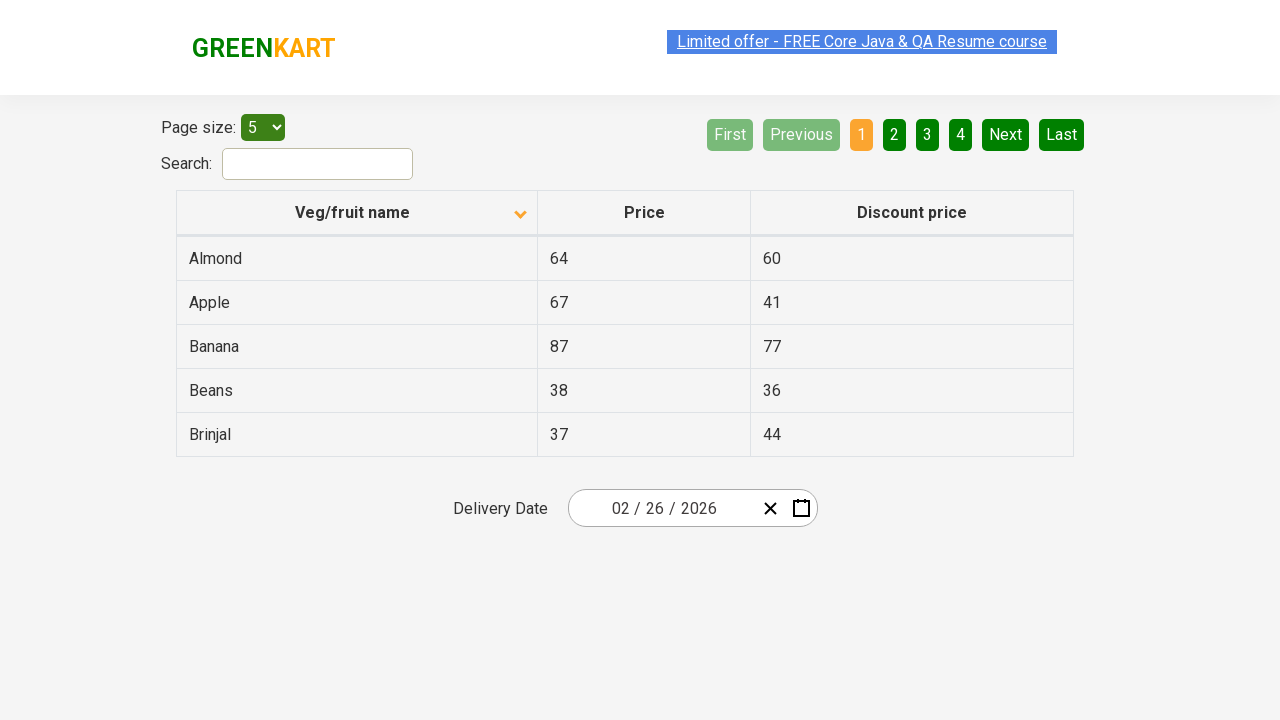